Navigates to the OrangeHRM demo login page and clicks on the "OrangeHRM, Inc" link (likely a footer link to the company website)

Starting URL: https://opensource-demo.orangehrmlive.com/web/index.php/auth/login

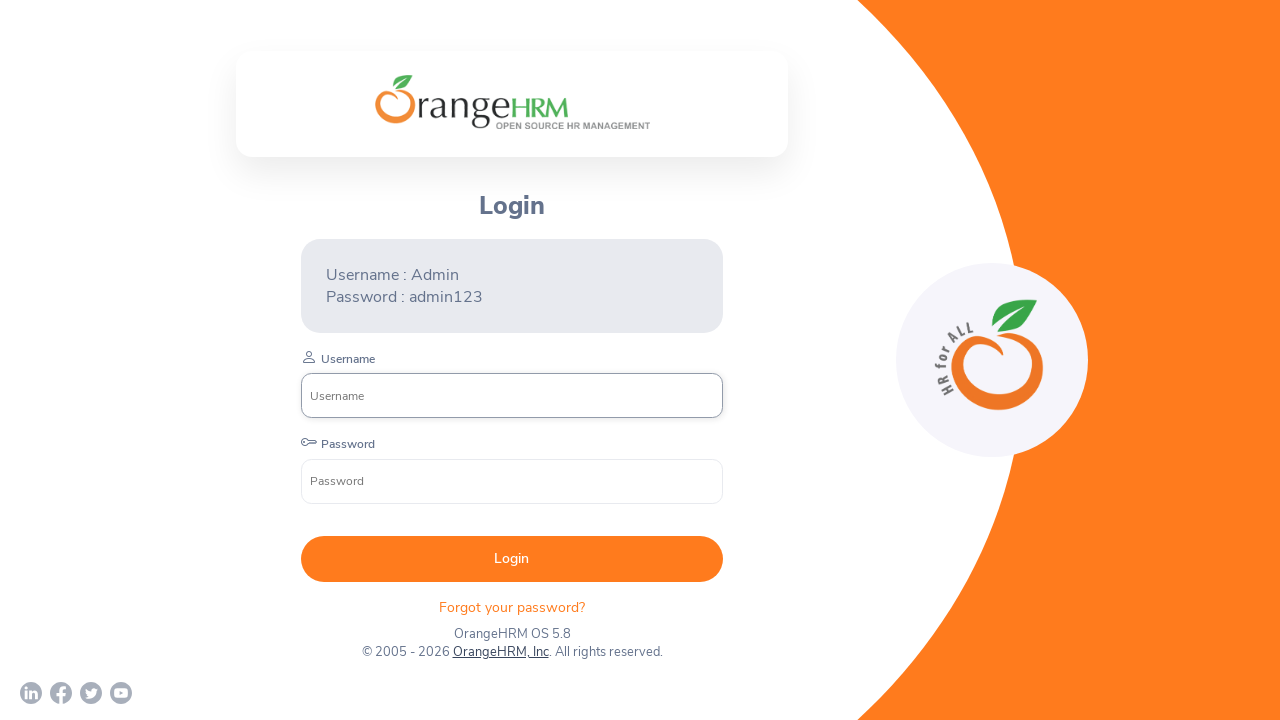

Waited for OrangeHRM login page to load (networkidle)
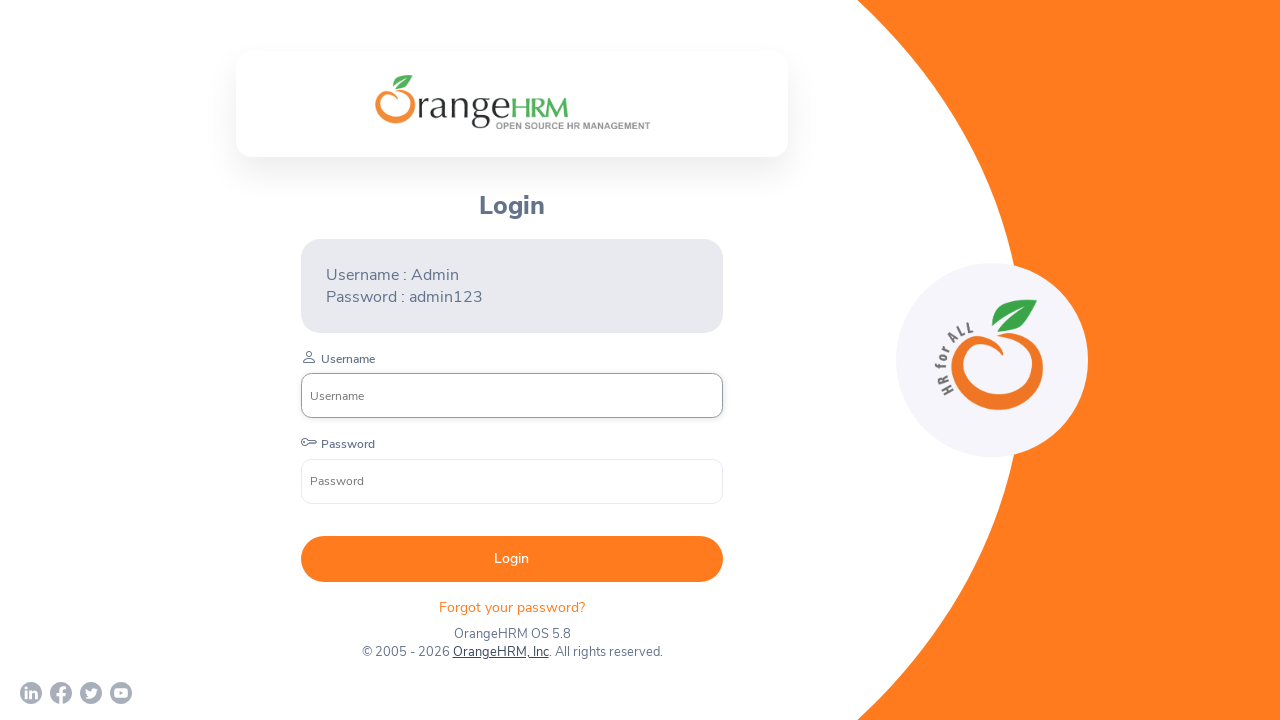

Clicked on the 'OrangeHRM, Inc' footer link at (500, 652) on xpath=//a[normalize-space()='OrangeHRM, Inc']
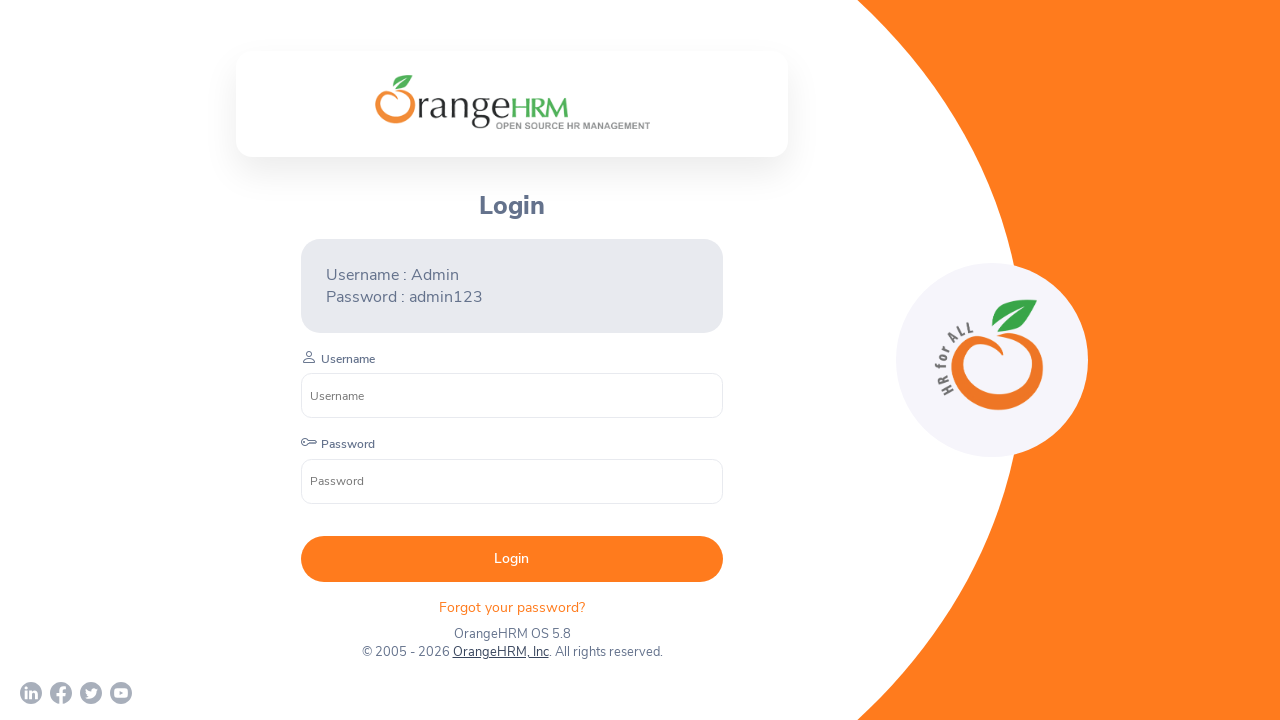

Waited 2 seconds for new page/tab to load
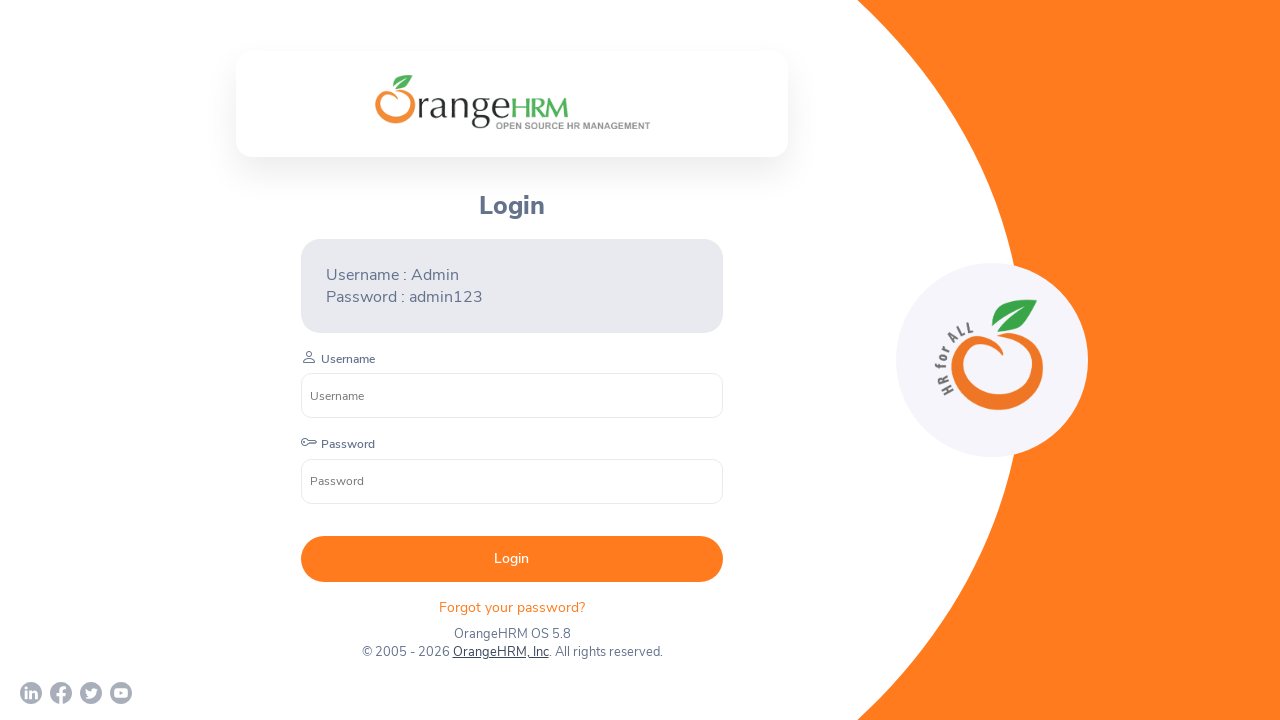

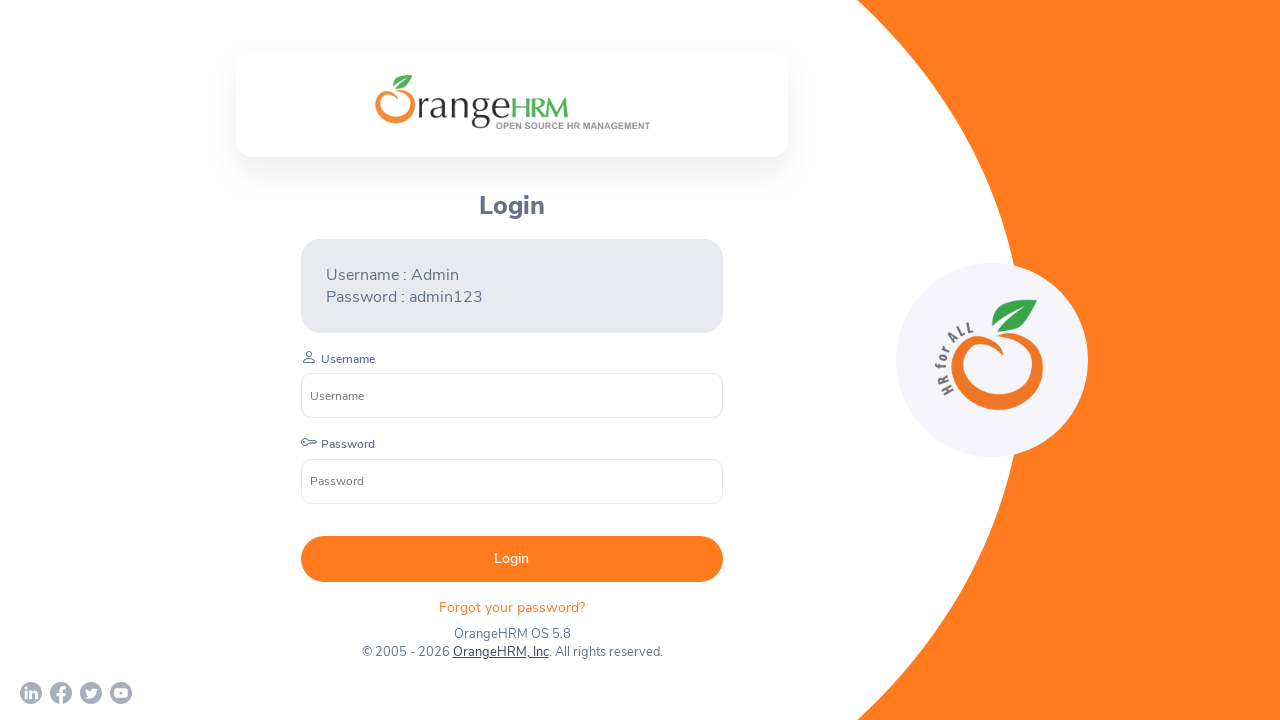